Tests Shadow DOM element interaction by locating a shadow root within a book-app custom element and typing a search query into the input field inside it.

Starting URL: https://books-pwakit.appspot.com/

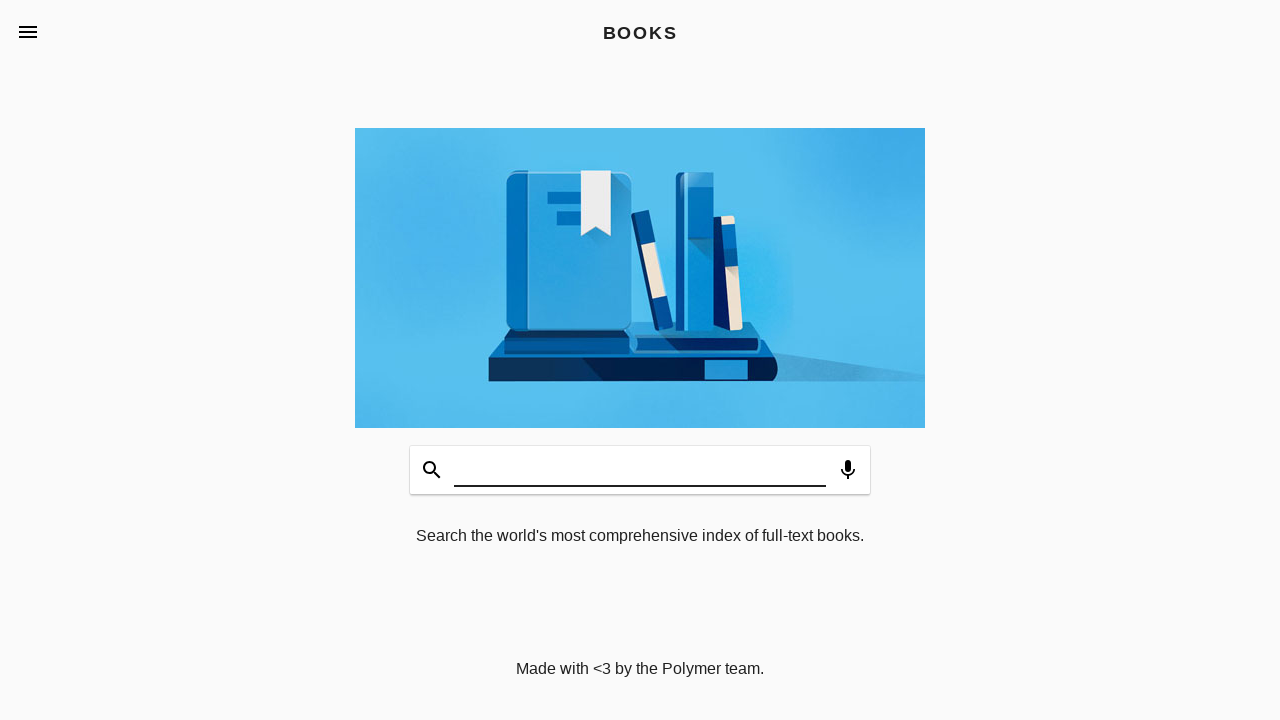

Waited for book-app element to load
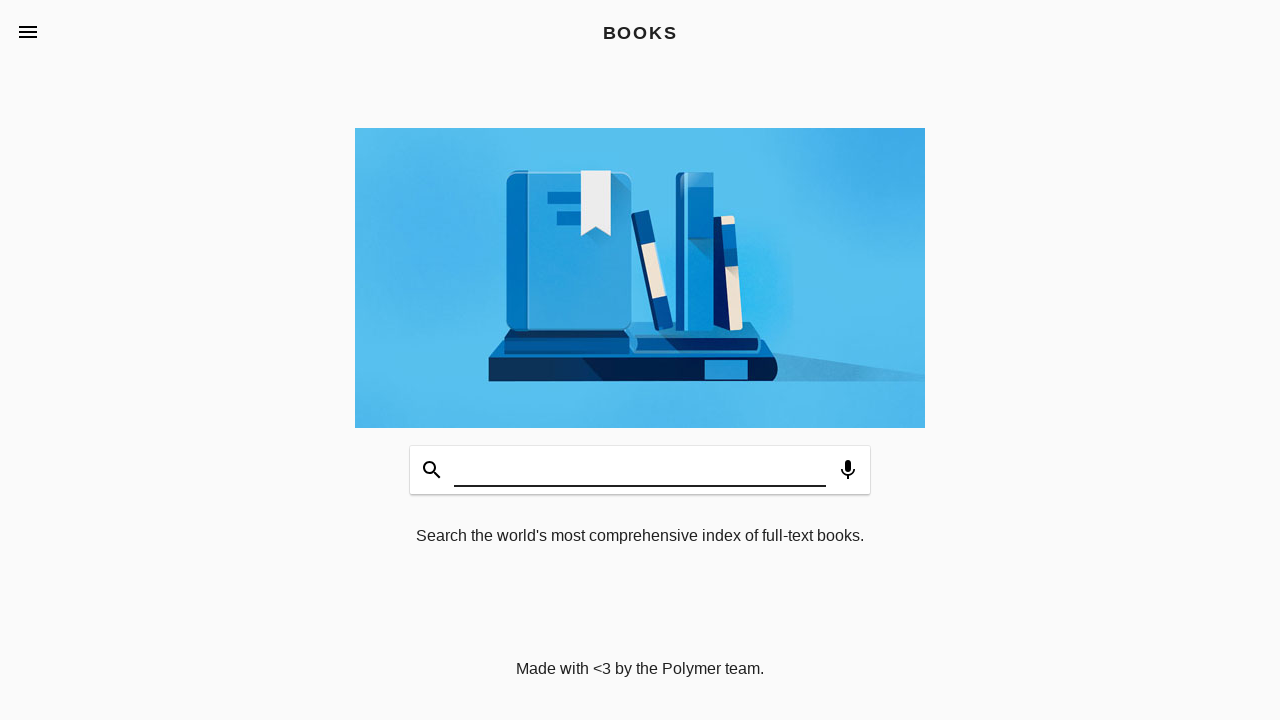

Typed 'welcome' into search input field inside Shadow DOM on book-app[apptitle='BOOKS'] >> #input
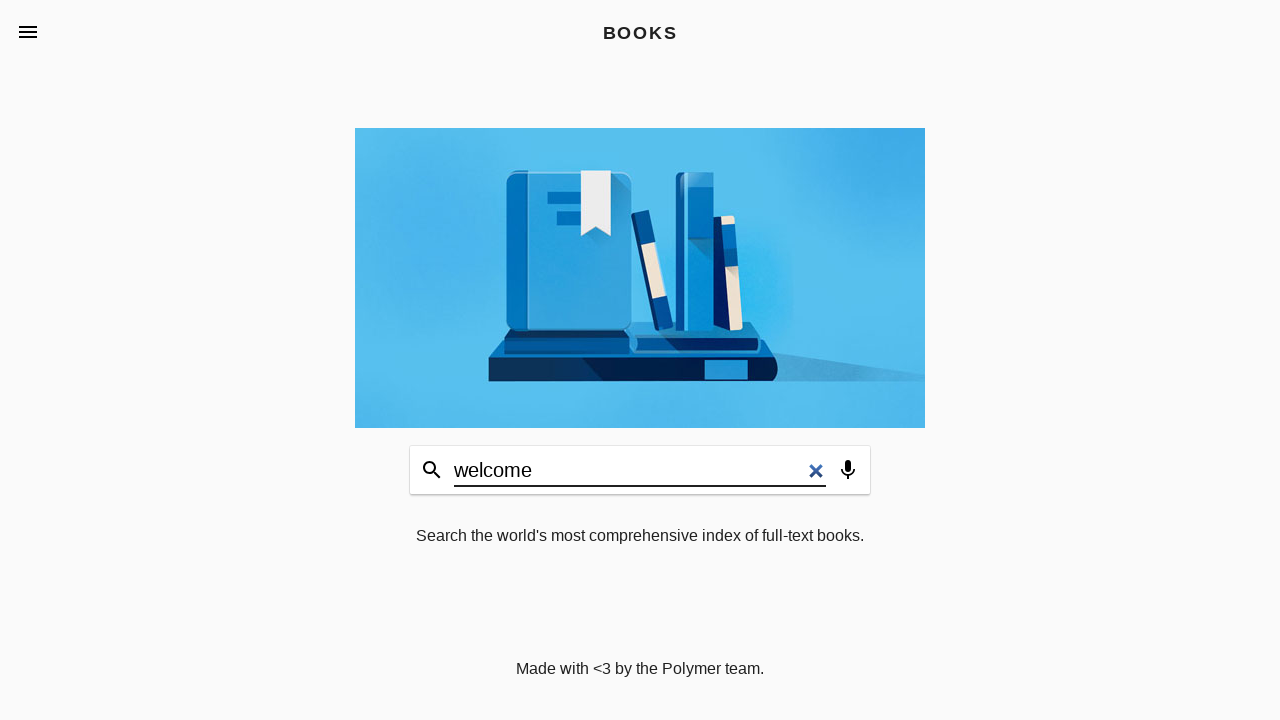

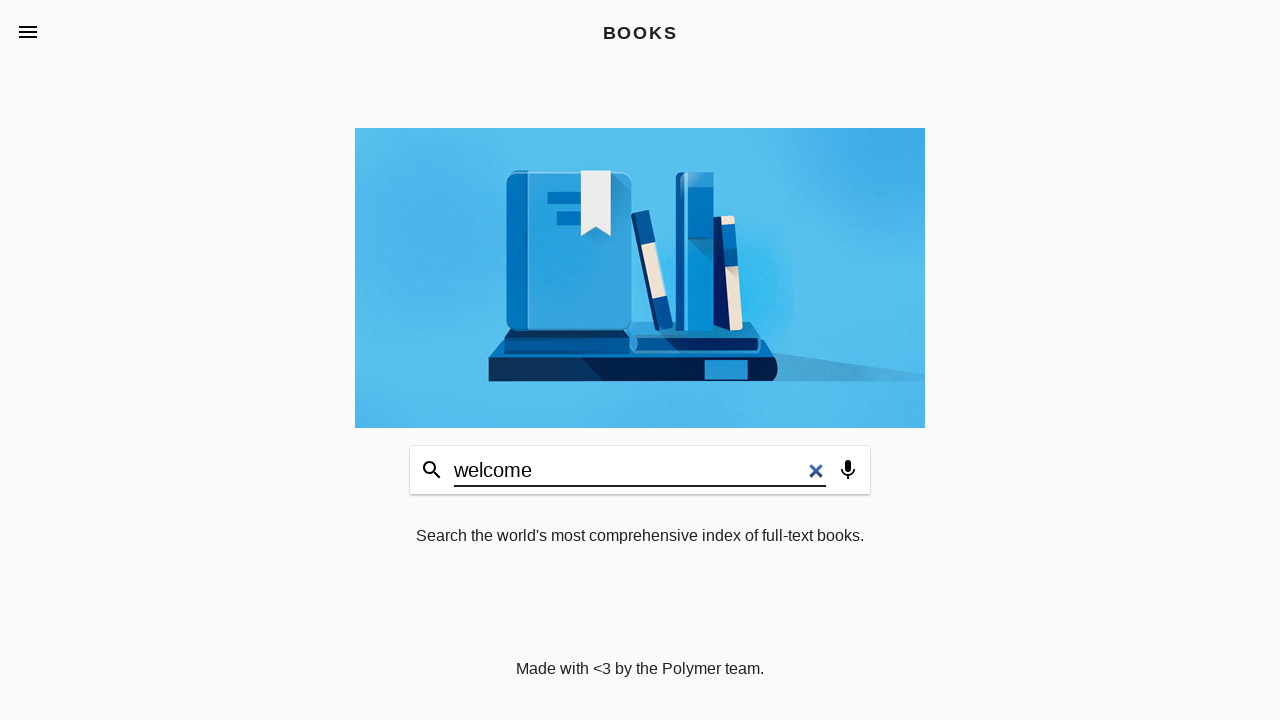